Tests browser window resizing by iteratively increasing the viewport dimensions 100 times, starting from 400x300 and incrementing width by 5 and height by 2 each iteration.

Starting URL: http://www.way2automation.com/

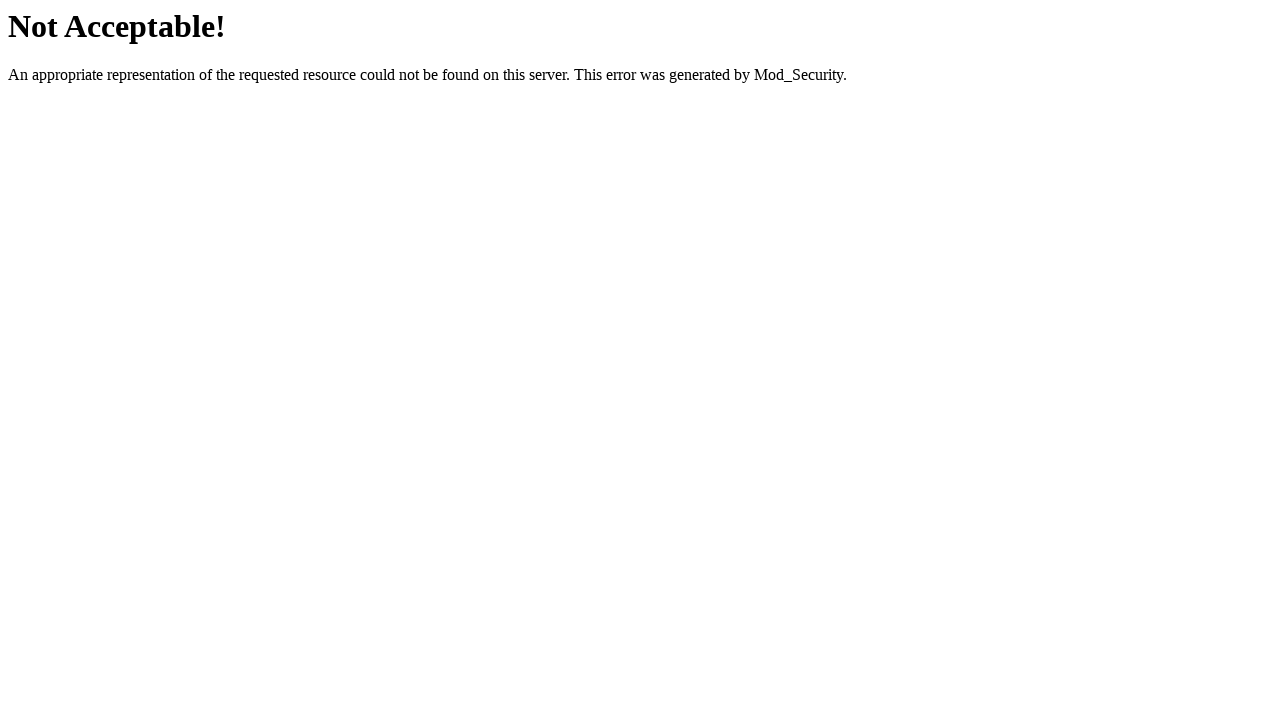

Resized viewport to 405x302 (iteration 1/100)
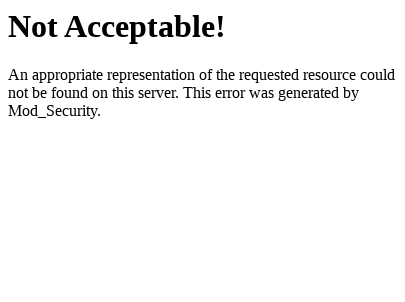

Resized viewport to 410x304 (iteration 2/100)
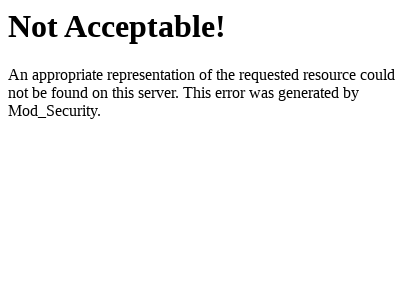

Resized viewport to 415x306 (iteration 3/100)
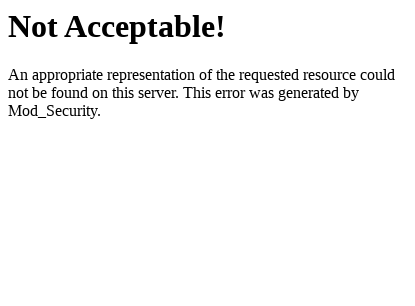

Resized viewport to 420x308 (iteration 4/100)
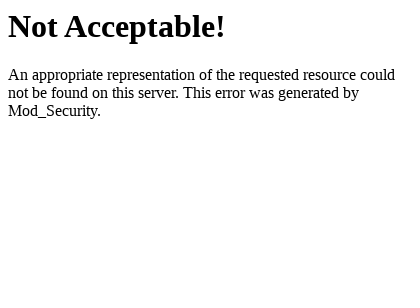

Resized viewport to 425x310 (iteration 5/100)
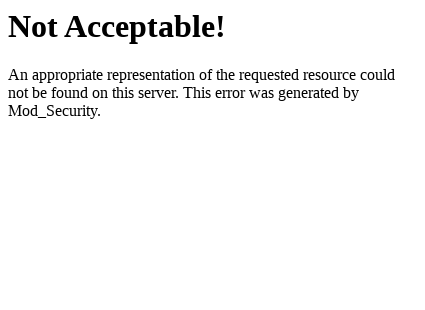

Resized viewport to 430x312 (iteration 6/100)
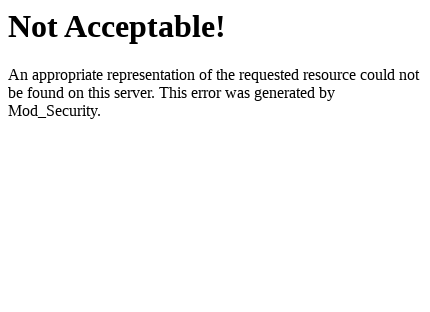

Resized viewport to 435x314 (iteration 7/100)
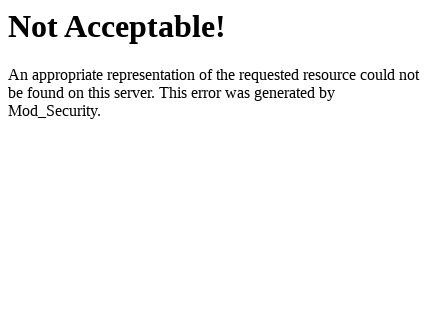

Resized viewport to 440x316 (iteration 8/100)
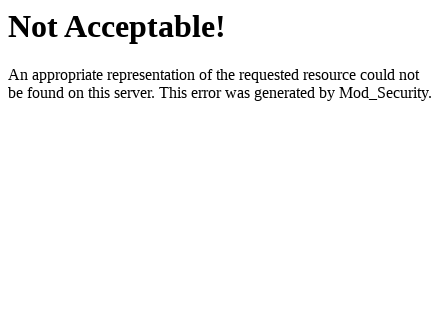

Resized viewport to 445x318 (iteration 9/100)
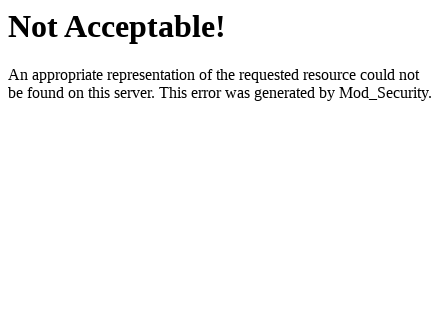

Resized viewport to 450x320 (iteration 10/100)
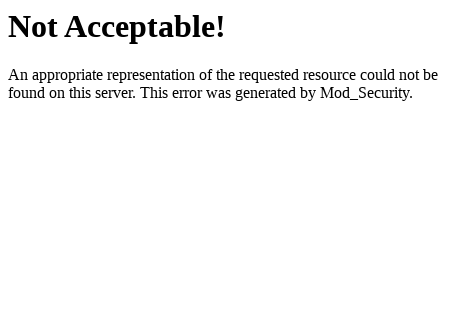

Resized viewport to 455x322 (iteration 11/100)
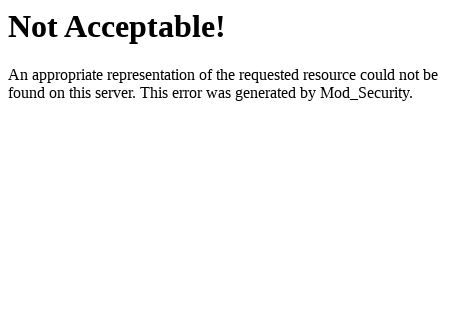

Resized viewport to 460x324 (iteration 12/100)
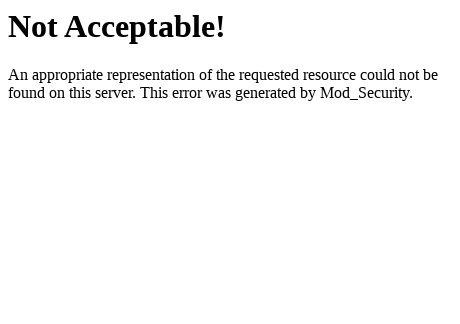

Resized viewport to 465x326 (iteration 13/100)
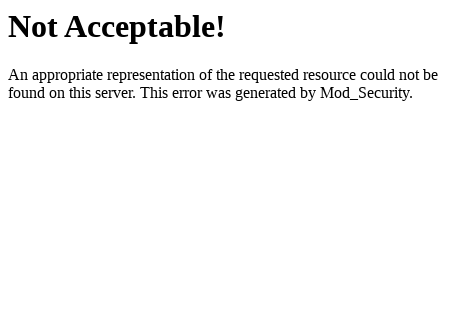

Resized viewport to 470x328 (iteration 14/100)
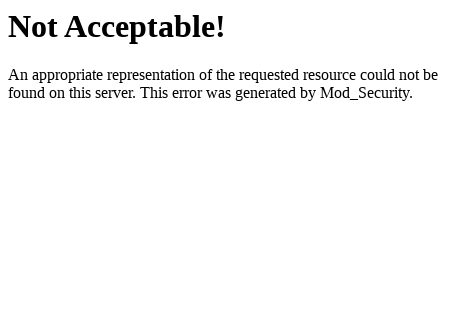

Resized viewport to 475x330 (iteration 15/100)
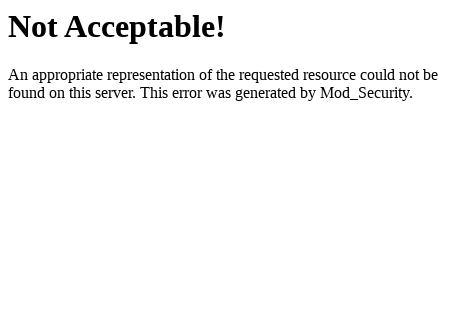

Resized viewport to 480x332 (iteration 16/100)
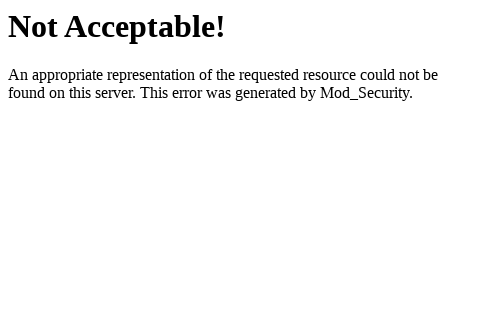

Resized viewport to 485x334 (iteration 17/100)
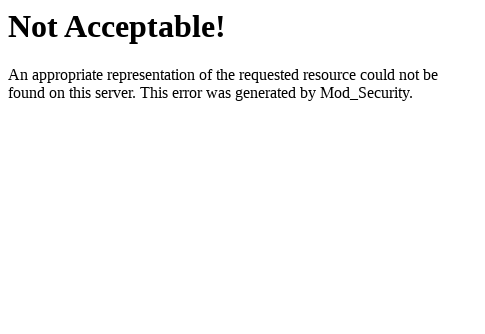

Resized viewport to 490x336 (iteration 18/100)
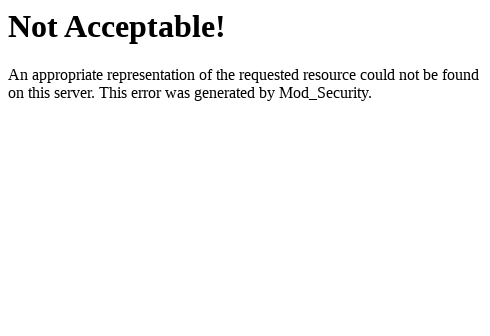

Resized viewport to 495x338 (iteration 19/100)
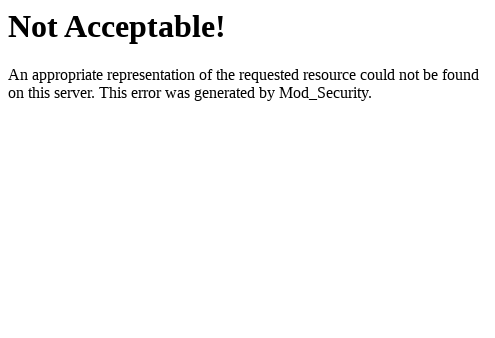

Resized viewport to 500x340 (iteration 20/100)
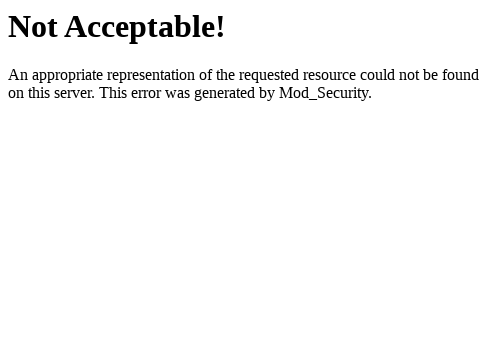

Resized viewport to 505x342 (iteration 21/100)
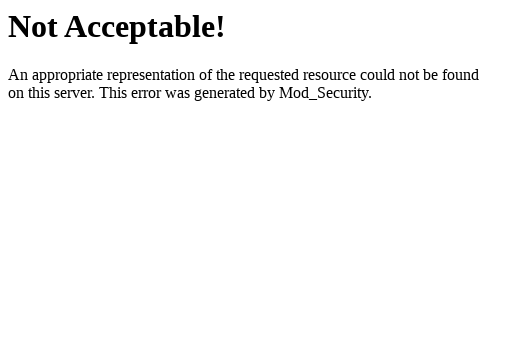

Resized viewport to 510x344 (iteration 22/100)
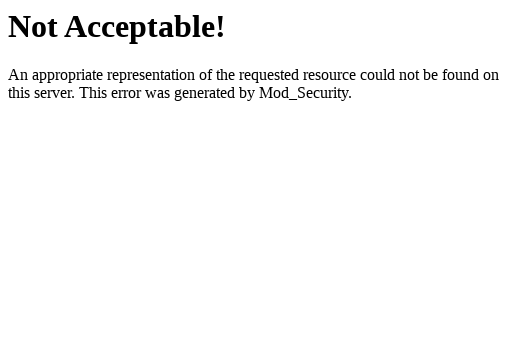

Resized viewport to 515x346 (iteration 23/100)
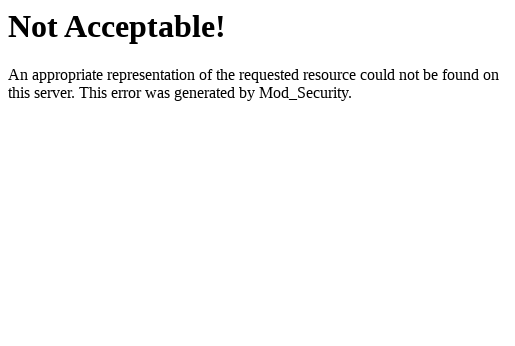

Resized viewport to 520x348 (iteration 24/100)
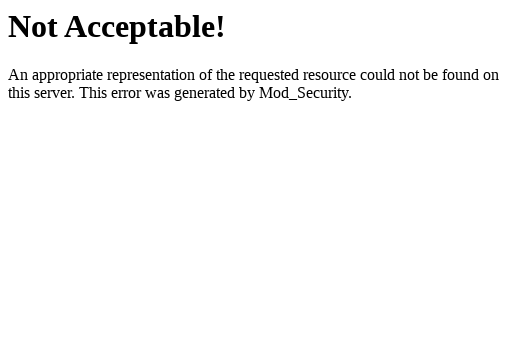

Resized viewport to 525x350 (iteration 25/100)
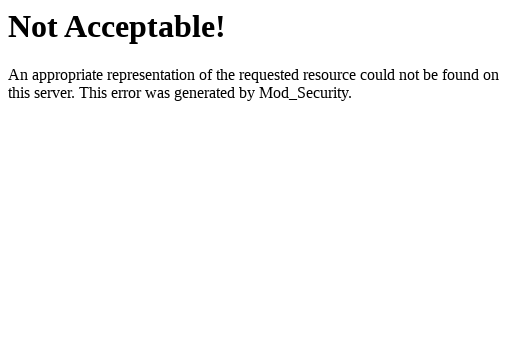

Resized viewport to 530x352 (iteration 26/100)
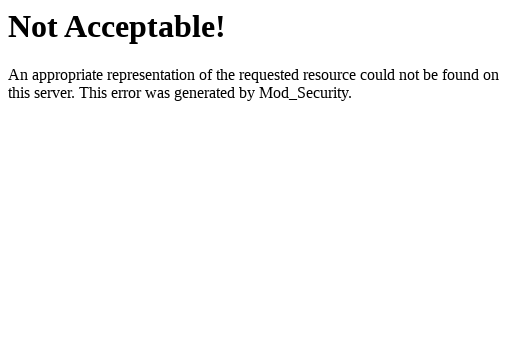

Resized viewport to 535x354 (iteration 27/100)
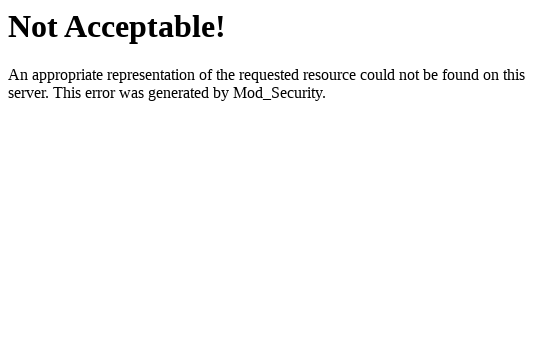

Resized viewport to 540x356 (iteration 28/100)
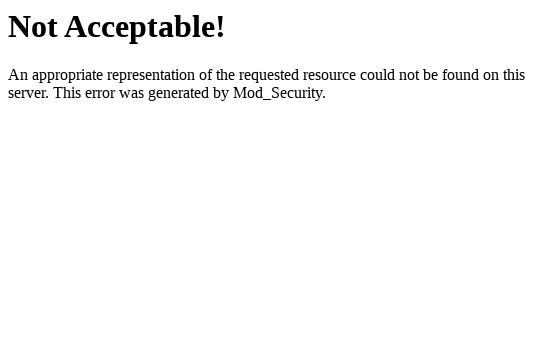

Resized viewport to 545x358 (iteration 29/100)
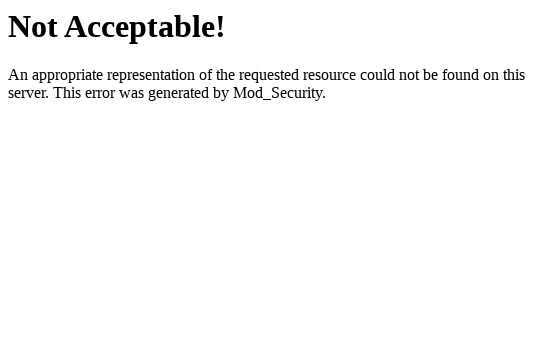

Resized viewport to 550x360 (iteration 30/100)
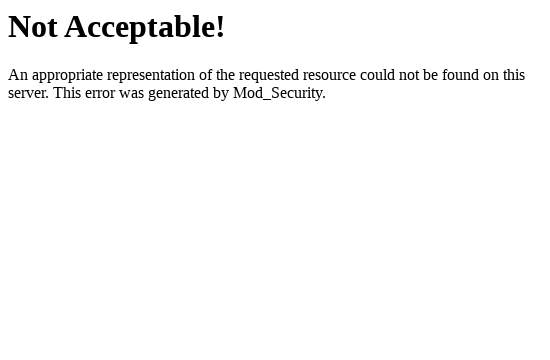

Resized viewport to 555x362 (iteration 31/100)
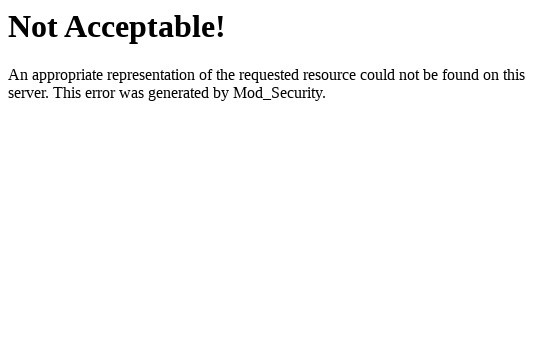

Resized viewport to 560x364 (iteration 32/100)
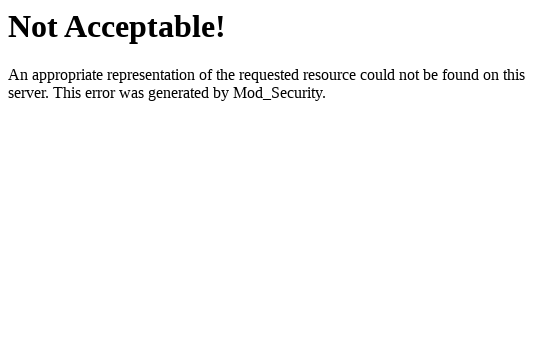

Resized viewport to 565x366 (iteration 33/100)
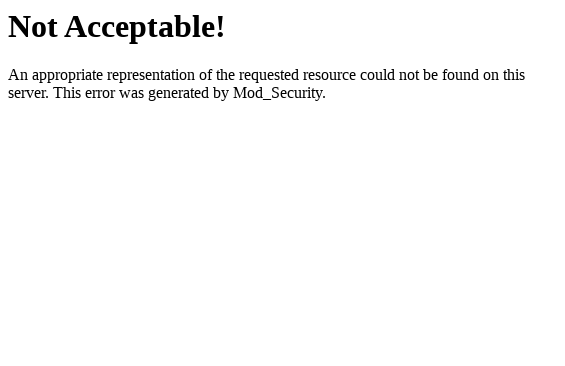

Resized viewport to 570x368 (iteration 34/100)
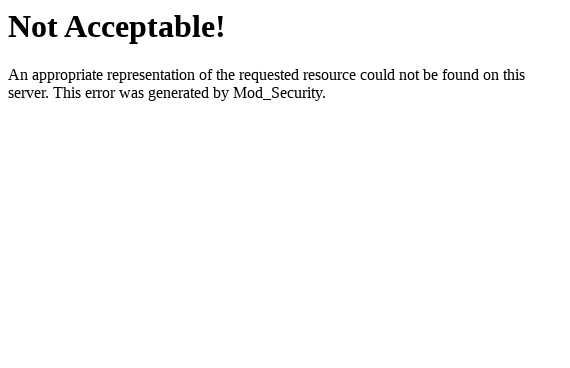

Resized viewport to 575x370 (iteration 35/100)
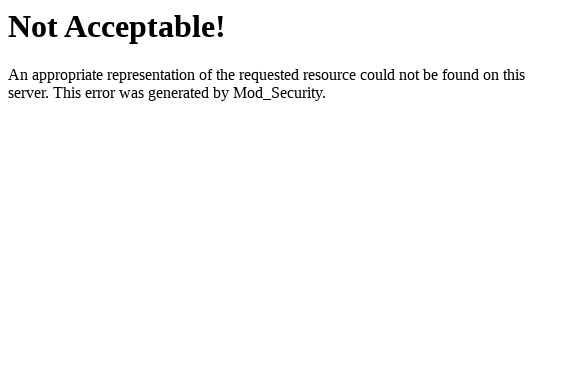

Resized viewport to 580x372 (iteration 36/100)
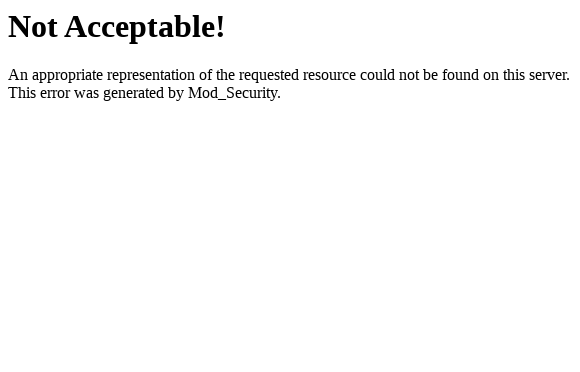

Resized viewport to 585x374 (iteration 37/100)
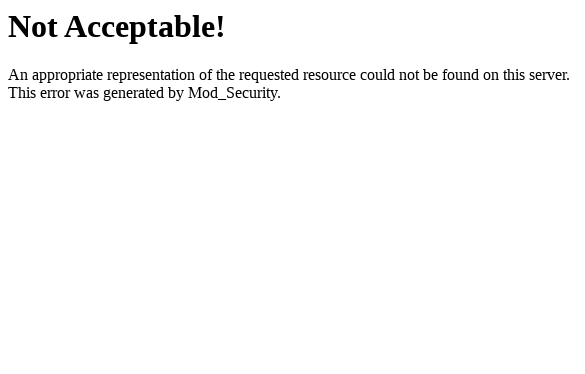

Resized viewport to 590x376 (iteration 38/100)
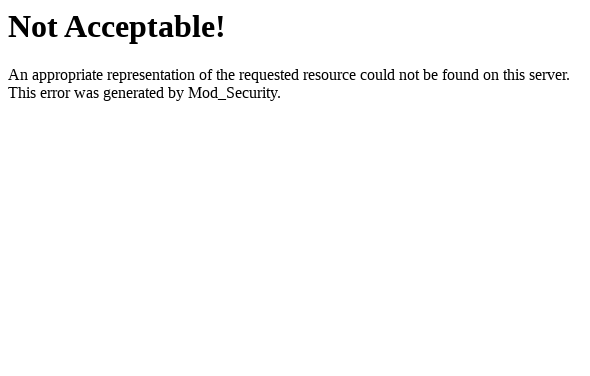

Resized viewport to 595x378 (iteration 39/100)
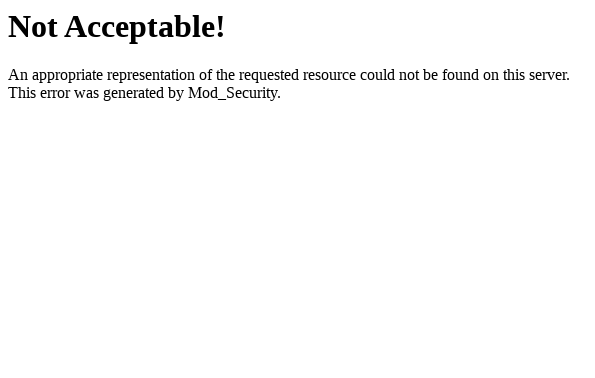

Resized viewport to 600x380 (iteration 40/100)
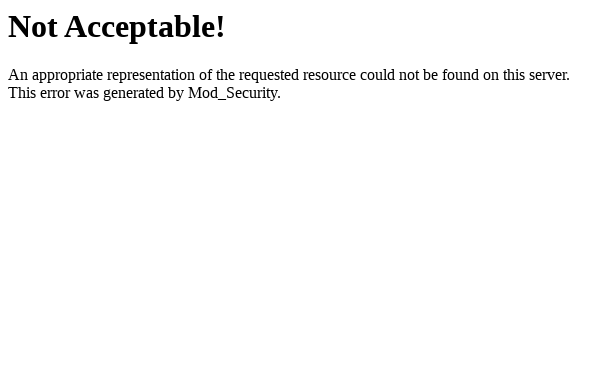

Resized viewport to 605x382 (iteration 41/100)
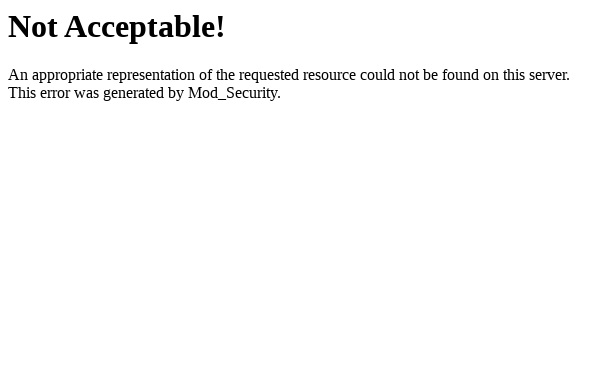

Resized viewport to 610x384 (iteration 42/100)
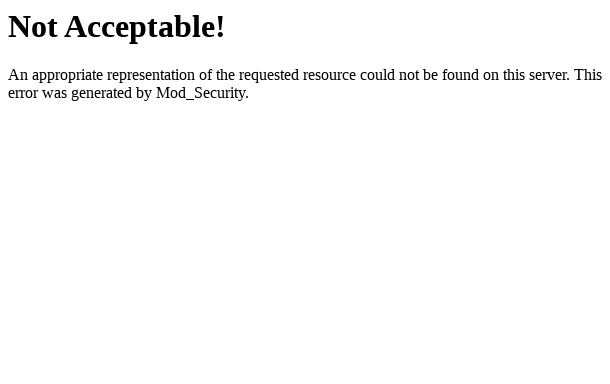

Resized viewport to 615x386 (iteration 43/100)
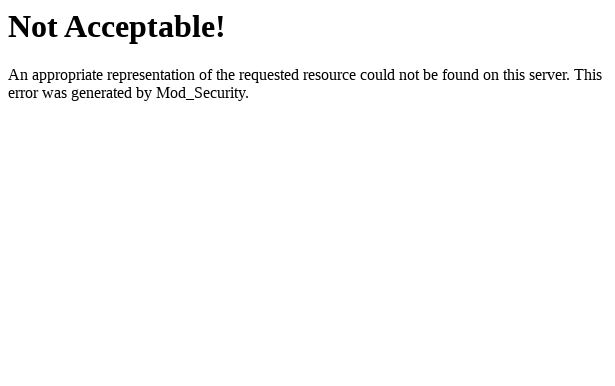

Resized viewport to 620x388 (iteration 44/100)
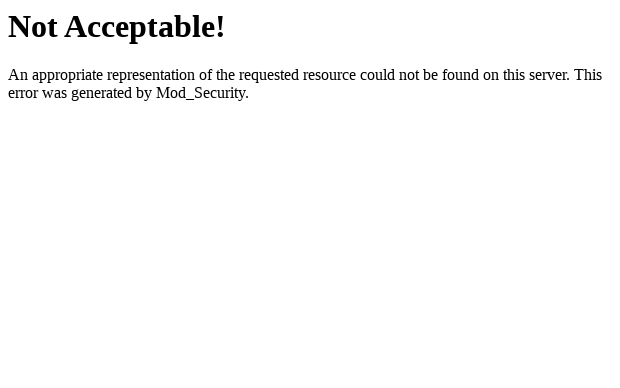

Resized viewport to 625x390 (iteration 45/100)
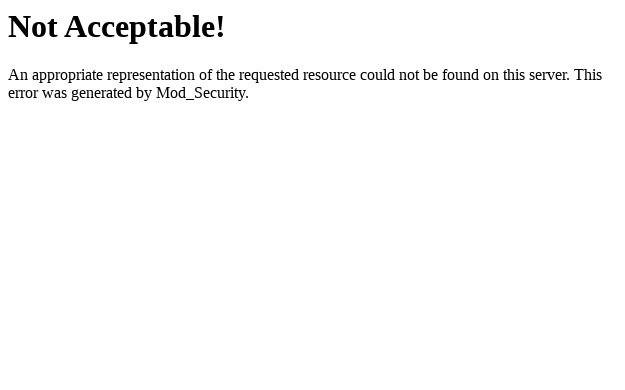

Resized viewport to 630x392 (iteration 46/100)
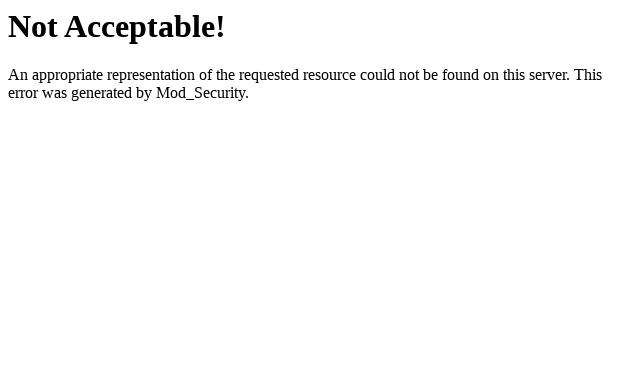

Resized viewport to 635x394 (iteration 47/100)
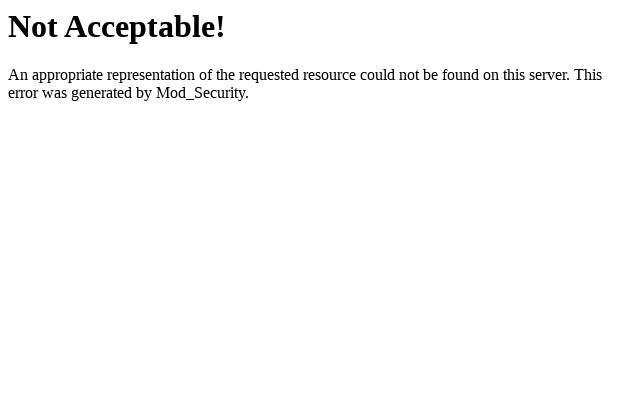

Resized viewport to 640x396 (iteration 48/100)
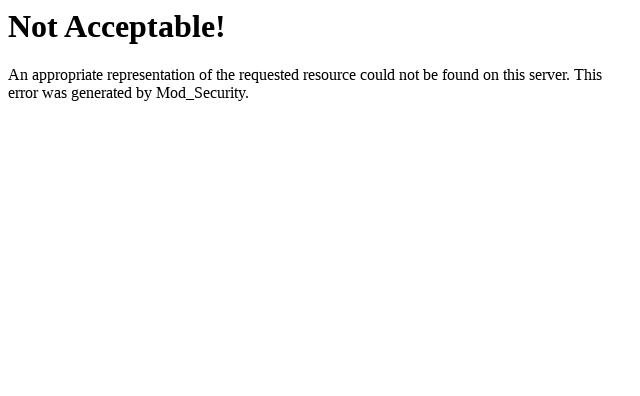

Resized viewport to 645x398 (iteration 49/100)
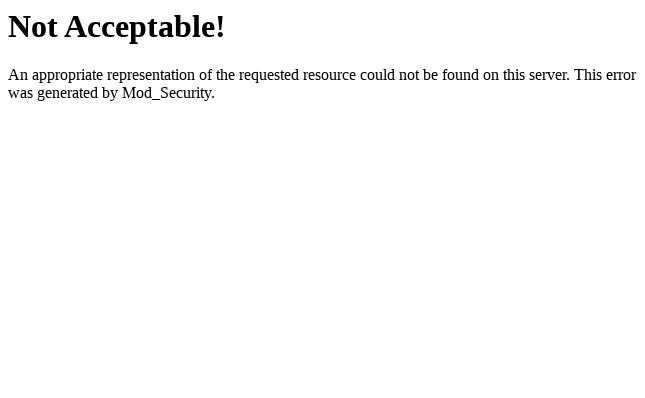

Resized viewport to 650x400 (iteration 50/100)
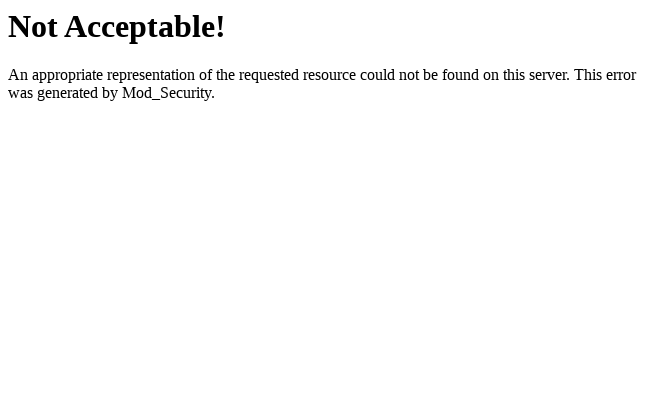

Resized viewport to 655x402 (iteration 51/100)
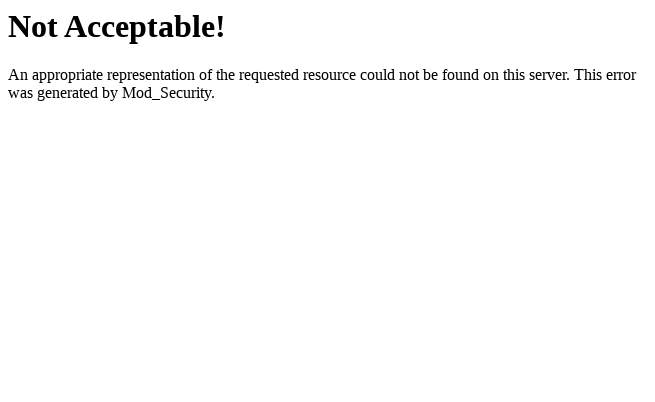

Resized viewport to 660x404 (iteration 52/100)
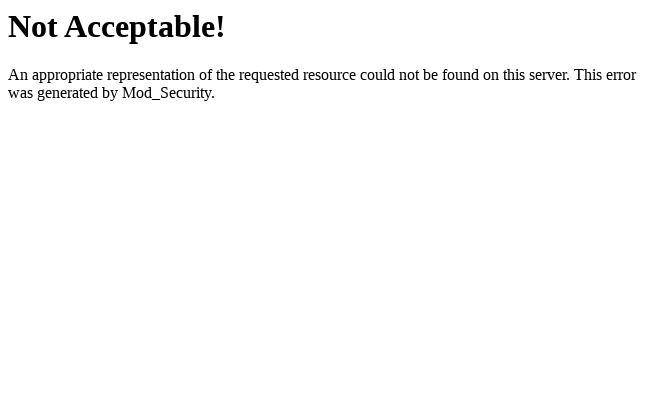

Resized viewport to 665x406 (iteration 53/100)
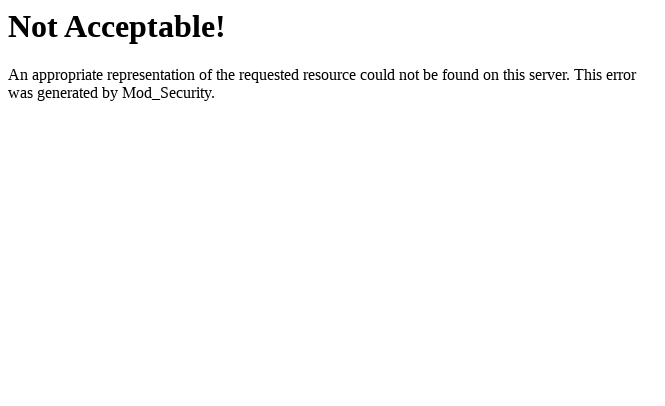

Resized viewport to 670x408 (iteration 54/100)
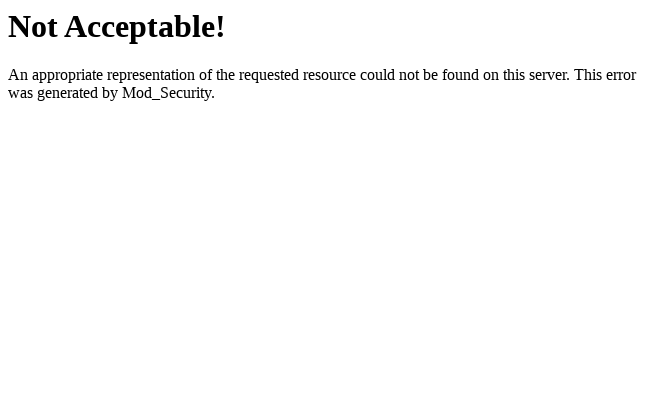

Resized viewport to 675x410 (iteration 55/100)
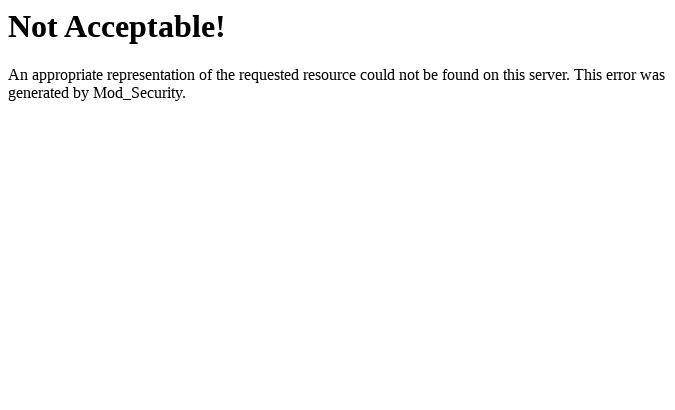

Resized viewport to 680x412 (iteration 56/100)
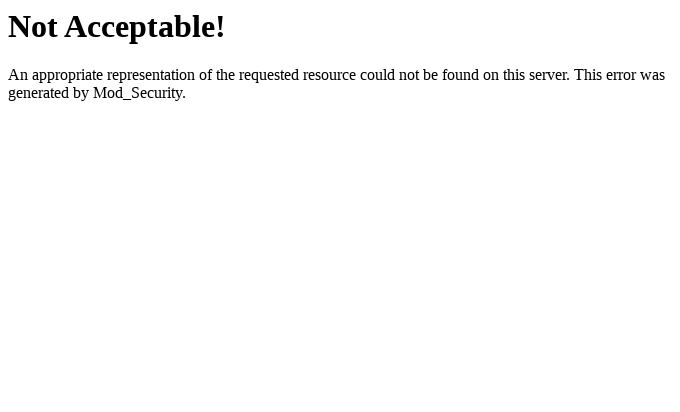

Resized viewport to 685x414 (iteration 57/100)
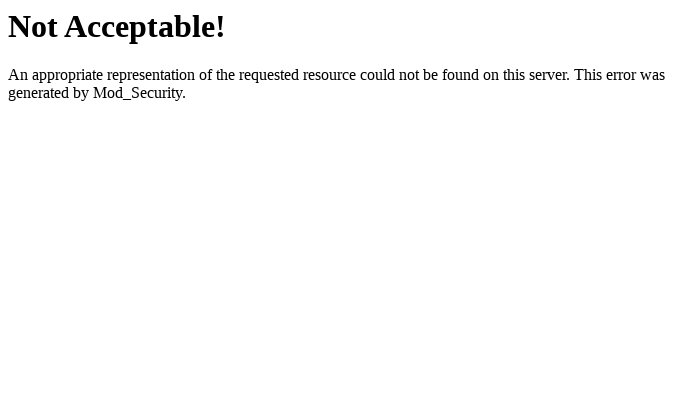

Resized viewport to 690x416 (iteration 58/100)
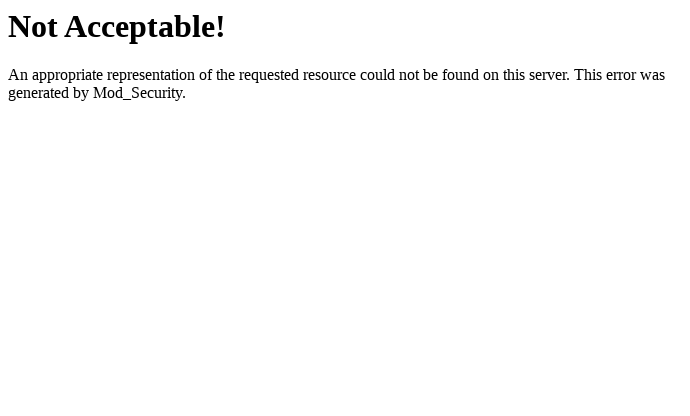

Resized viewport to 695x418 (iteration 59/100)
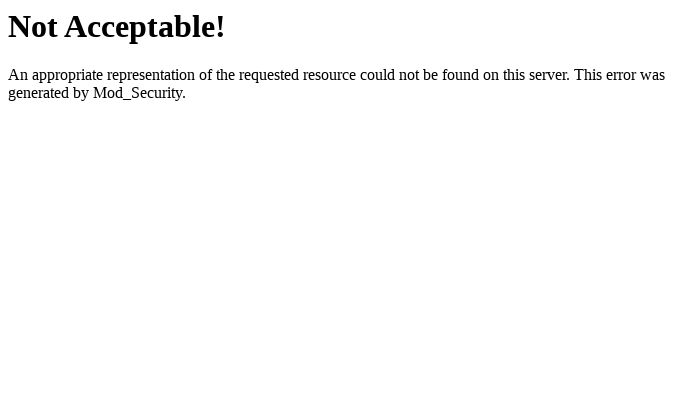

Resized viewport to 700x420 (iteration 60/100)
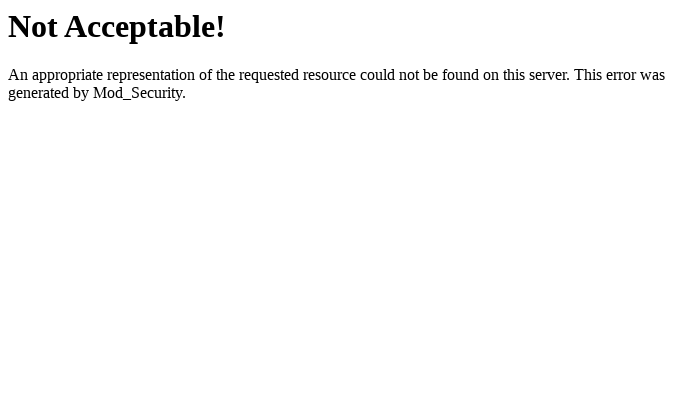

Resized viewport to 705x422 (iteration 61/100)
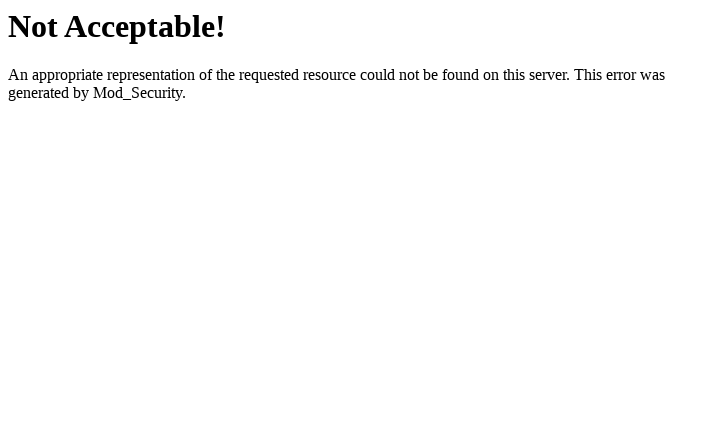

Resized viewport to 710x424 (iteration 62/100)
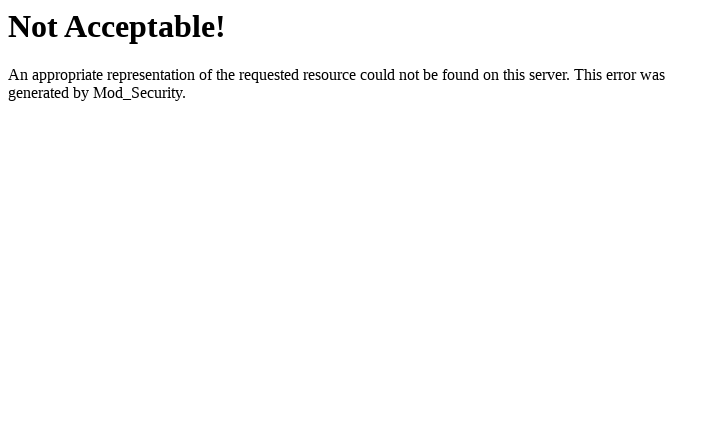

Resized viewport to 715x426 (iteration 63/100)
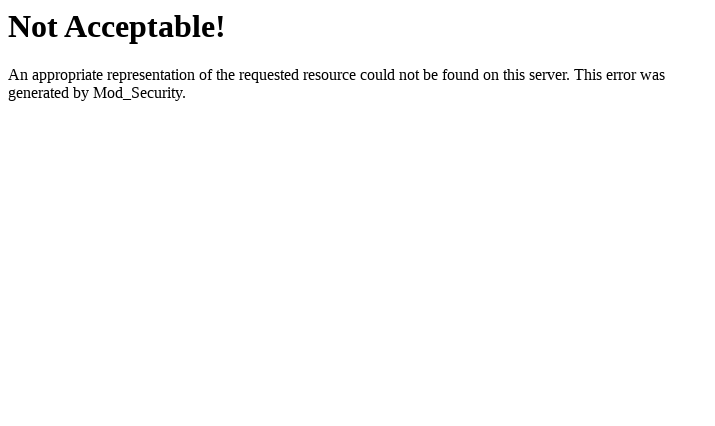

Resized viewport to 720x428 (iteration 64/100)
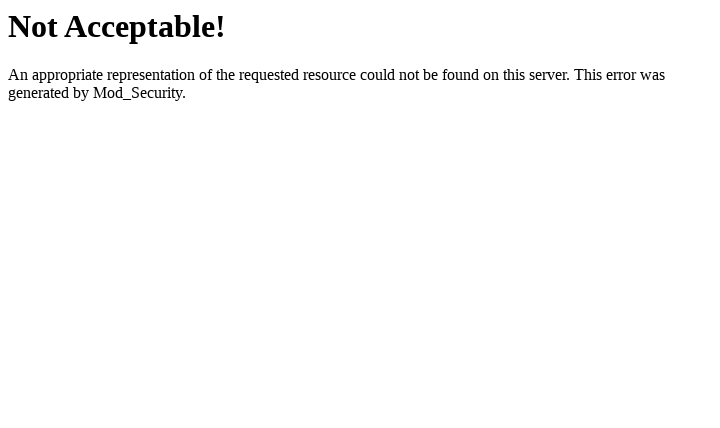

Resized viewport to 725x430 (iteration 65/100)
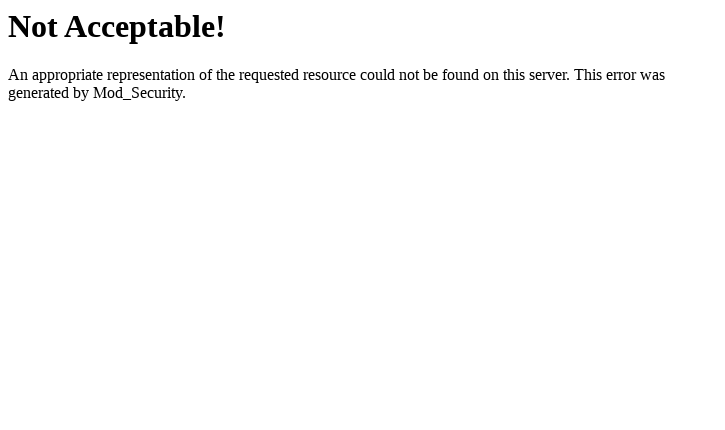

Resized viewport to 730x432 (iteration 66/100)
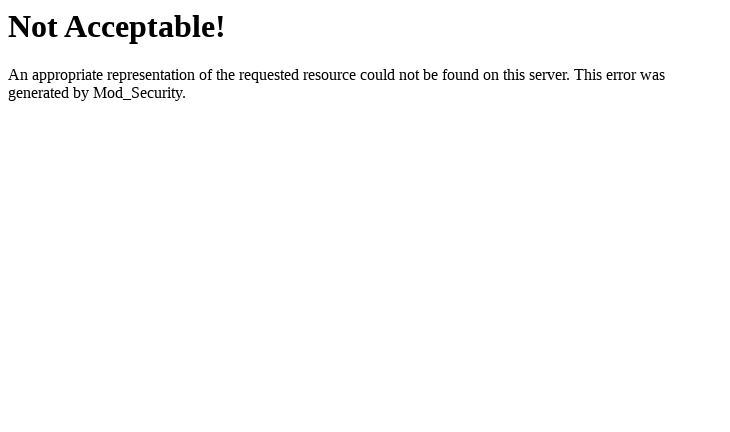

Resized viewport to 735x434 (iteration 67/100)
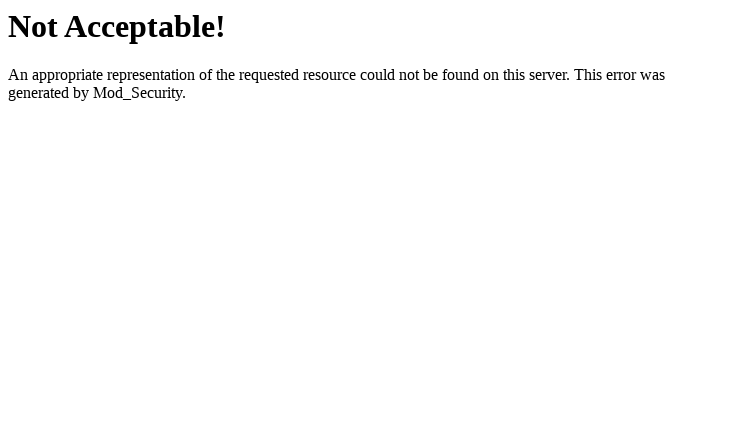

Resized viewport to 740x436 (iteration 68/100)
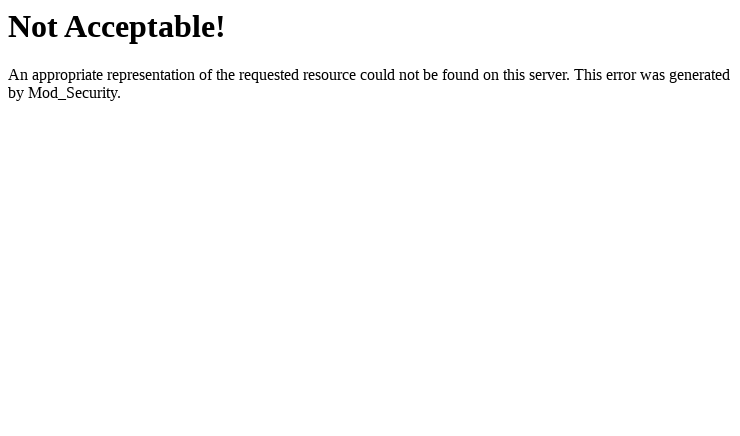

Resized viewport to 745x438 (iteration 69/100)
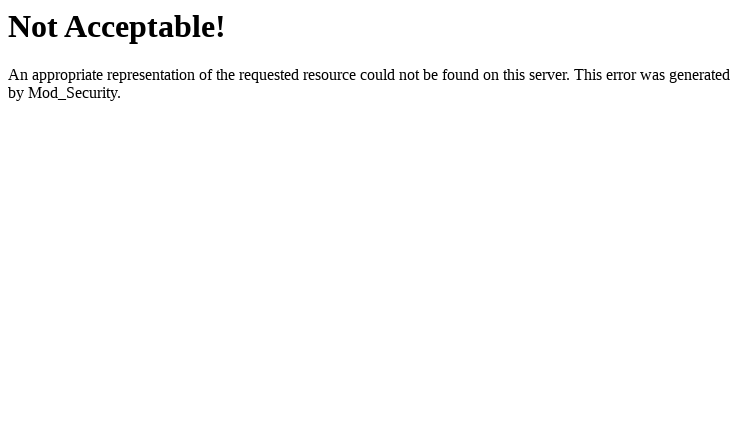

Resized viewport to 750x440 (iteration 70/100)
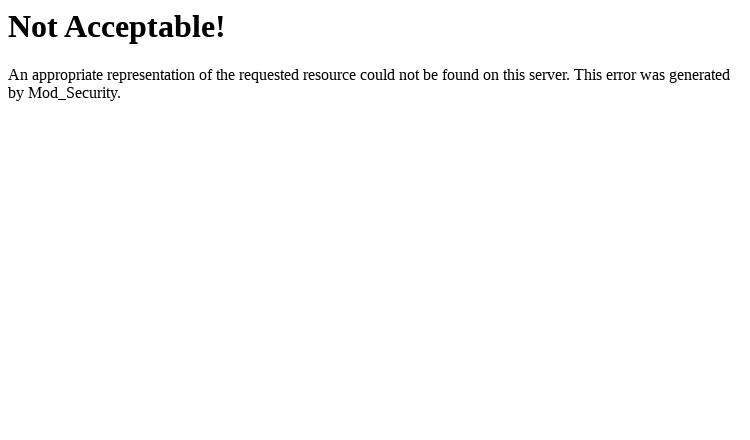

Resized viewport to 755x442 (iteration 71/100)
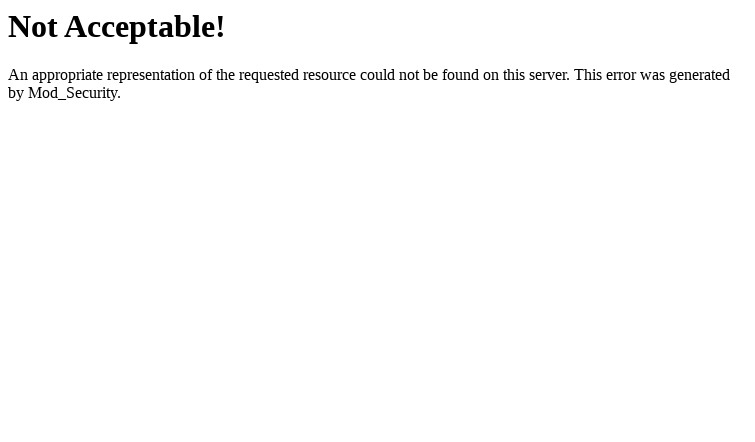

Resized viewport to 760x444 (iteration 72/100)
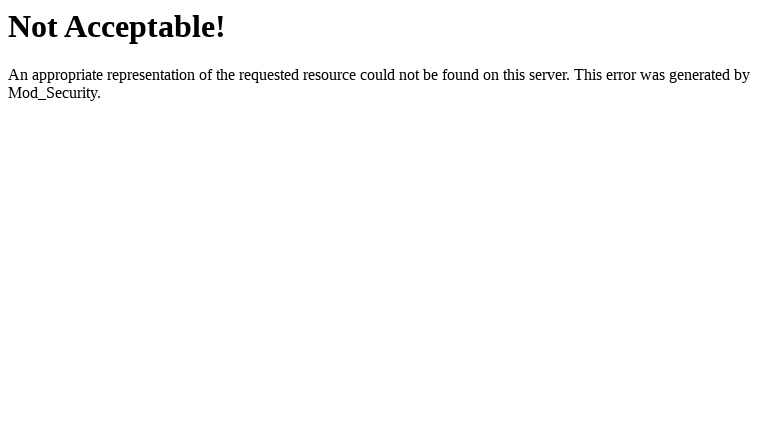

Resized viewport to 765x446 (iteration 73/100)
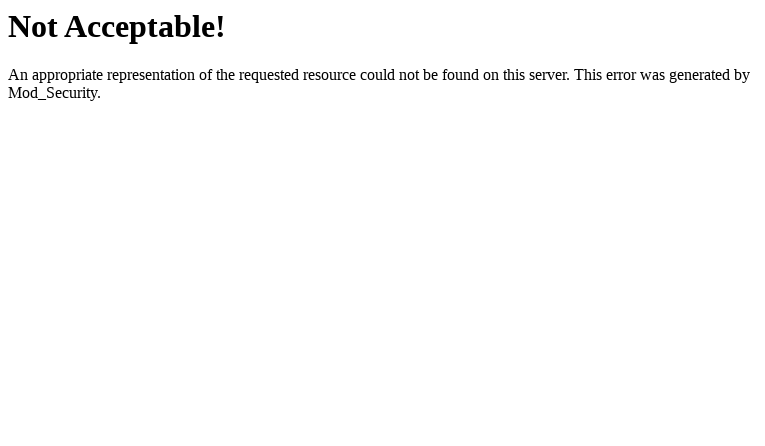

Resized viewport to 770x448 (iteration 74/100)
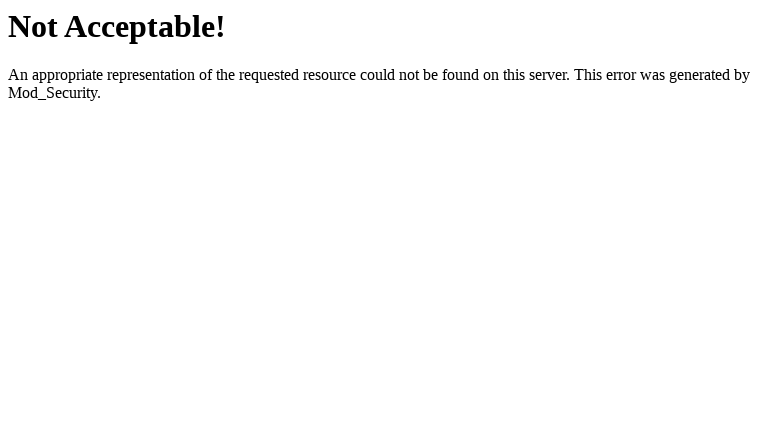

Resized viewport to 775x450 (iteration 75/100)
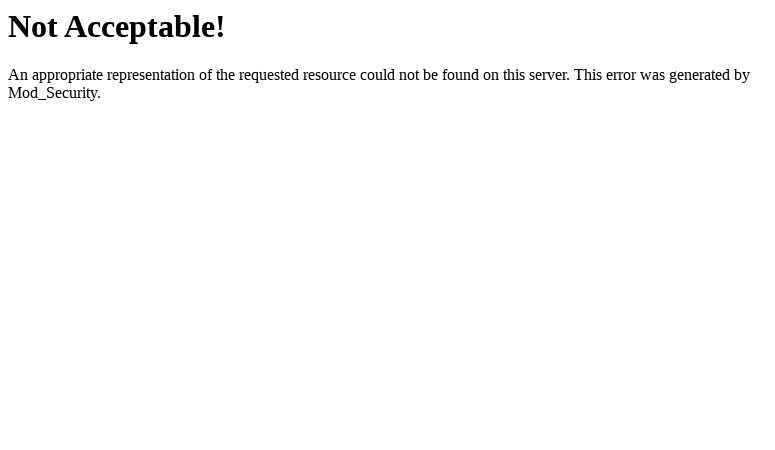

Resized viewport to 780x452 (iteration 76/100)
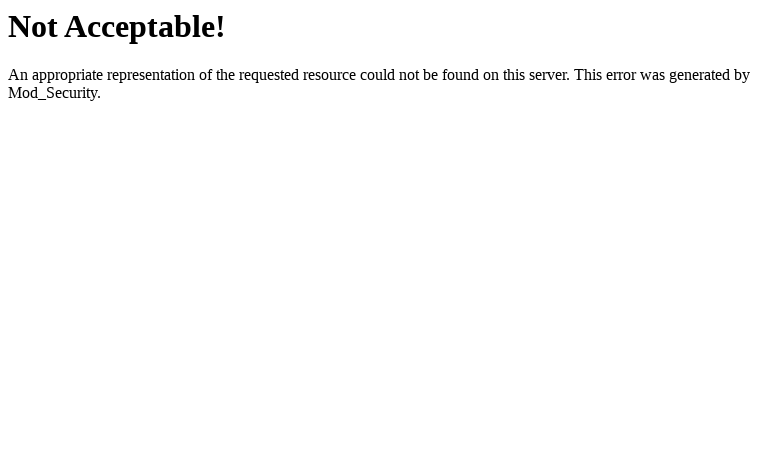

Resized viewport to 785x454 (iteration 77/100)
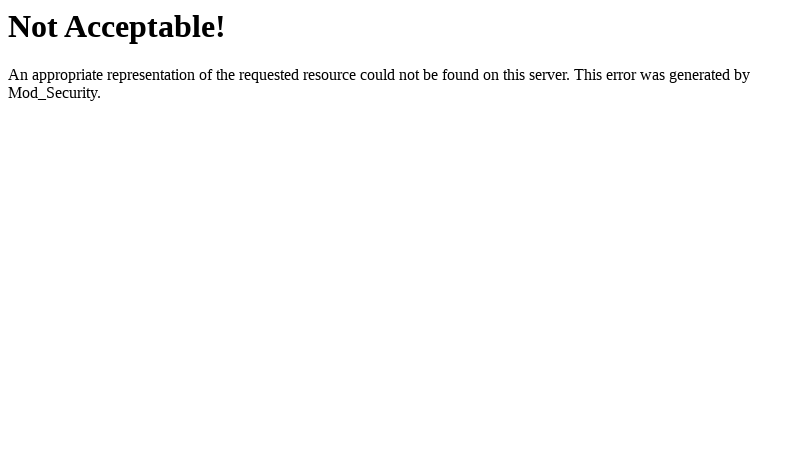

Resized viewport to 790x456 (iteration 78/100)
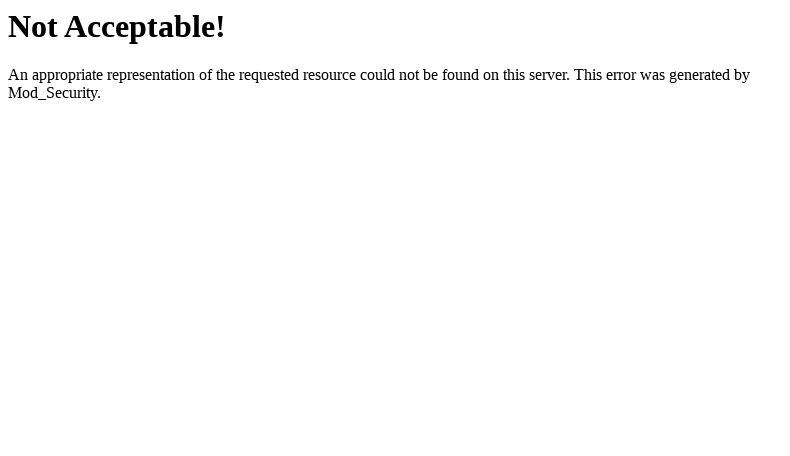

Resized viewport to 795x458 (iteration 79/100)
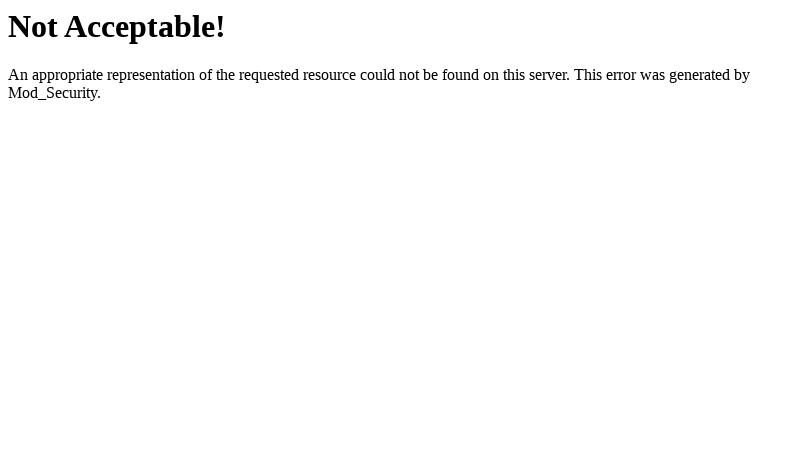

Resized viewport to 800x460 (iteration 80/100)
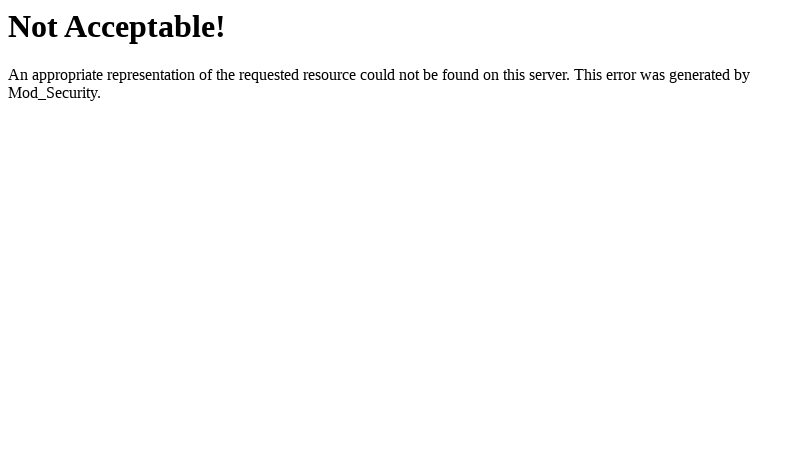

Resized viewport to 805x462 (iteration 81/100)
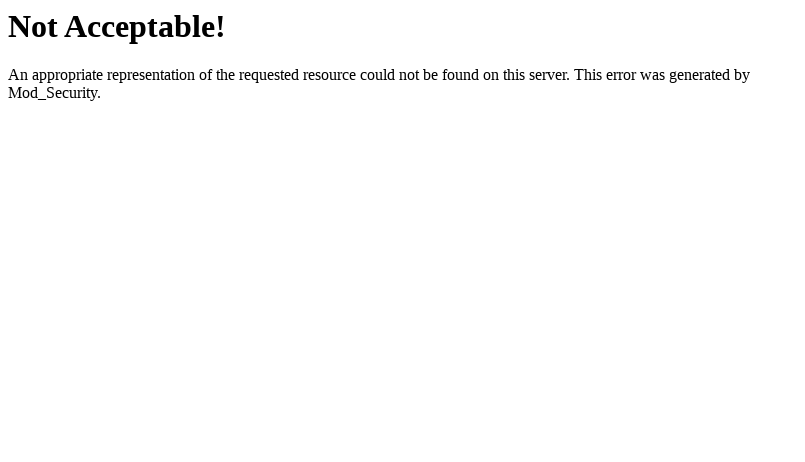

Resized viewport to 810x464 (iteration 82/100)
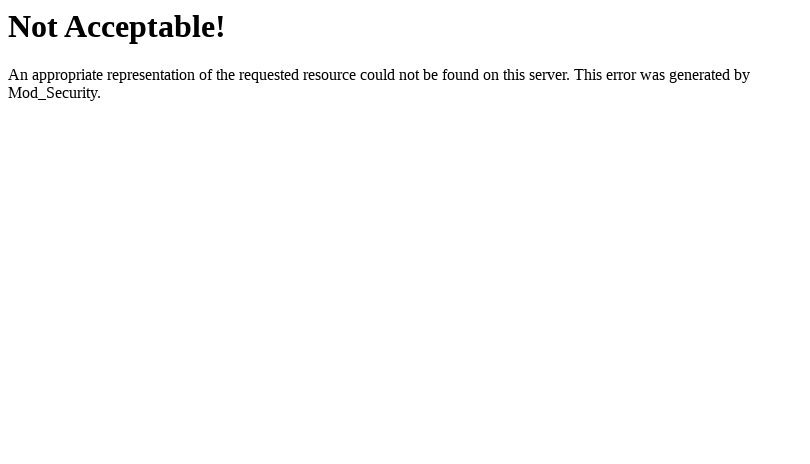

Resized viewport to 815x466 (iteration 83/100)
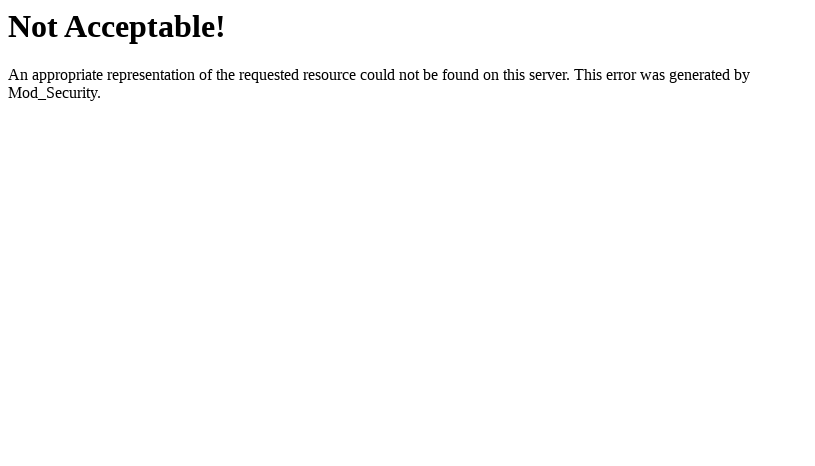

Resized viewport to 820x468 (iteration 84/100)
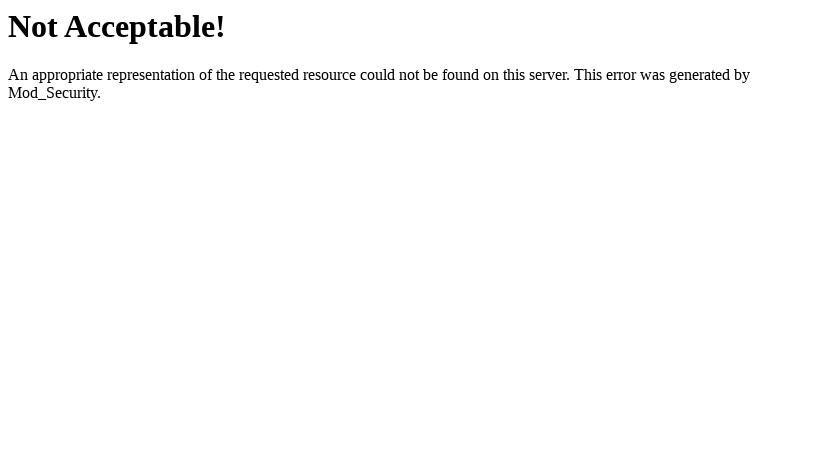

Resized viewport to 825x470 (iteration 85/100)
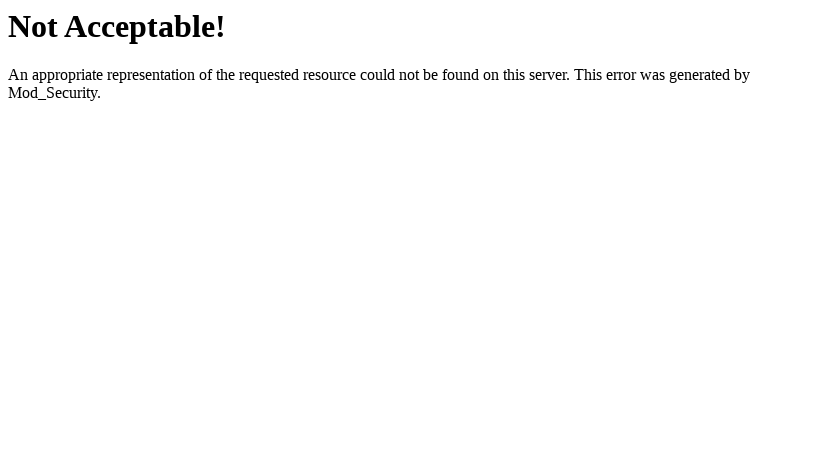

Resized viewport to 830x472 (iteration 86/100)
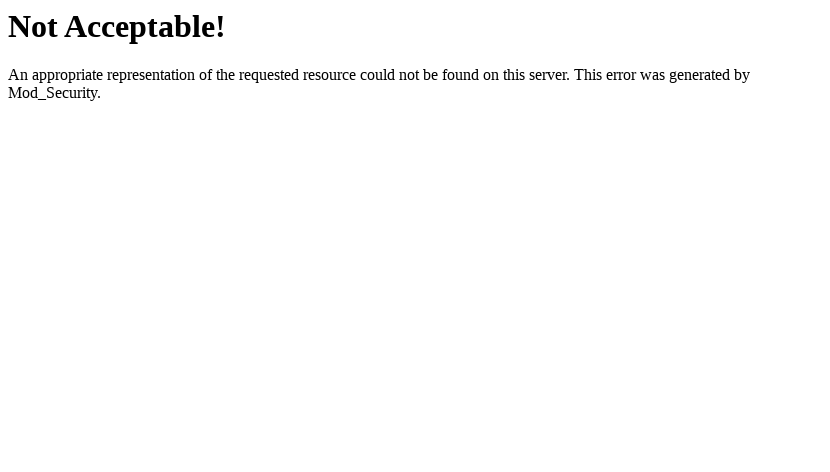

Resized viewport to 835x474 (iteration 87/100)
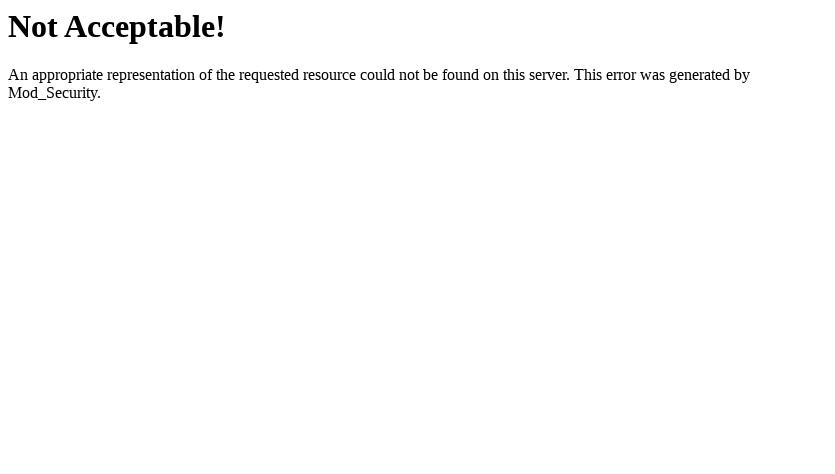

Resized viewport to 840x476 (iteration 88/100)
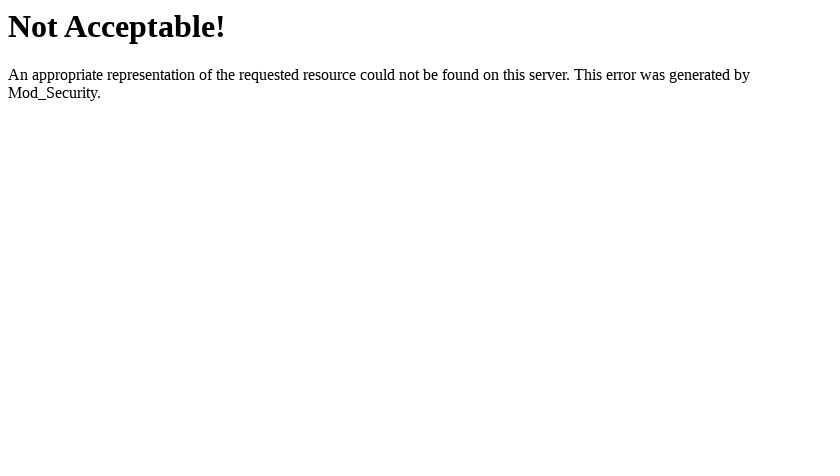

Resized viewport to 845x478 (iteration 89/100)
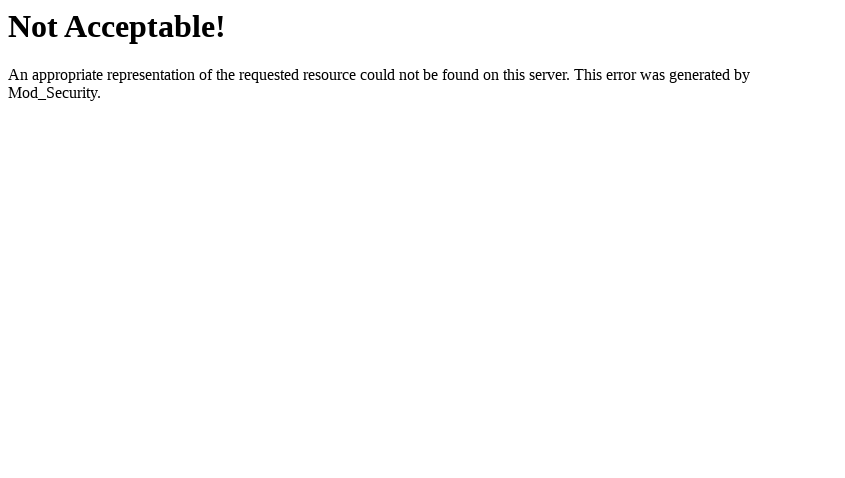

Resized viewport to 850x480 (iteration 90/100)
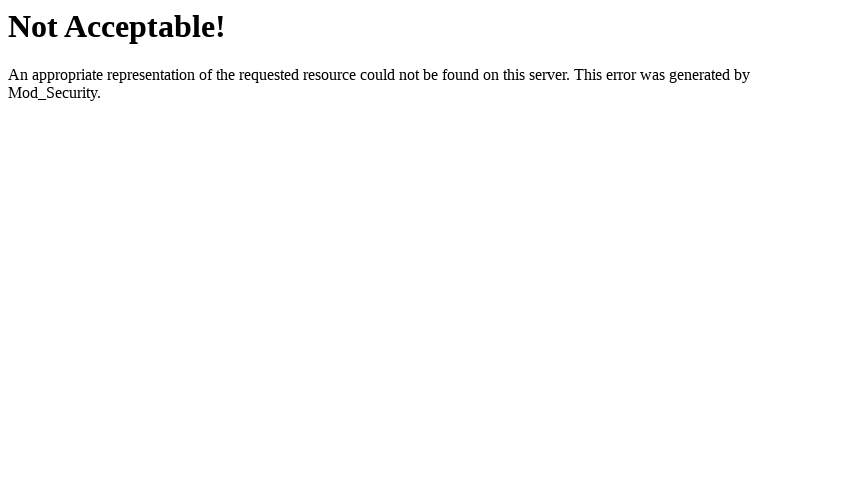

Resized viewport to 855x482 (iteration 91/100)
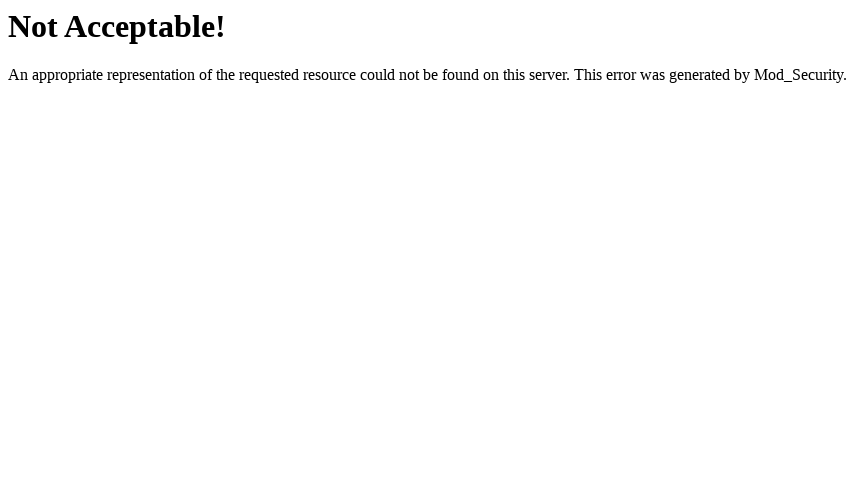

Resized viewport to 860x484 (iteration 92/100)
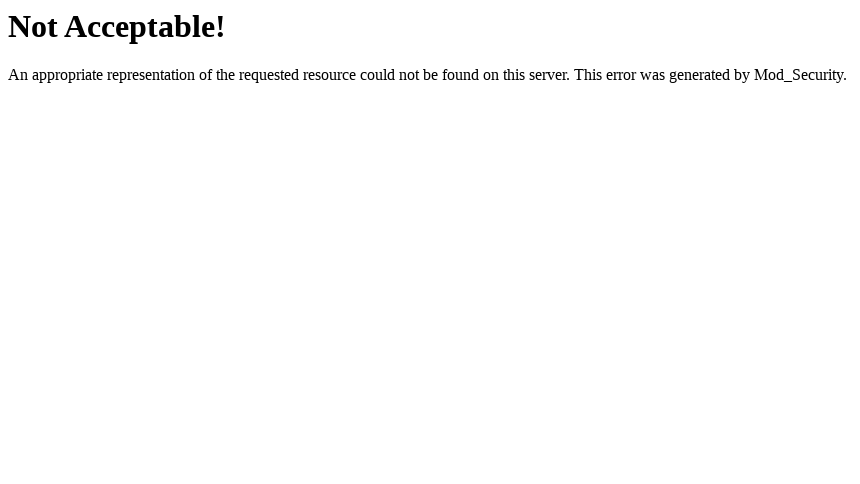

Resized viewport to 865x486 (iteration 93/100)
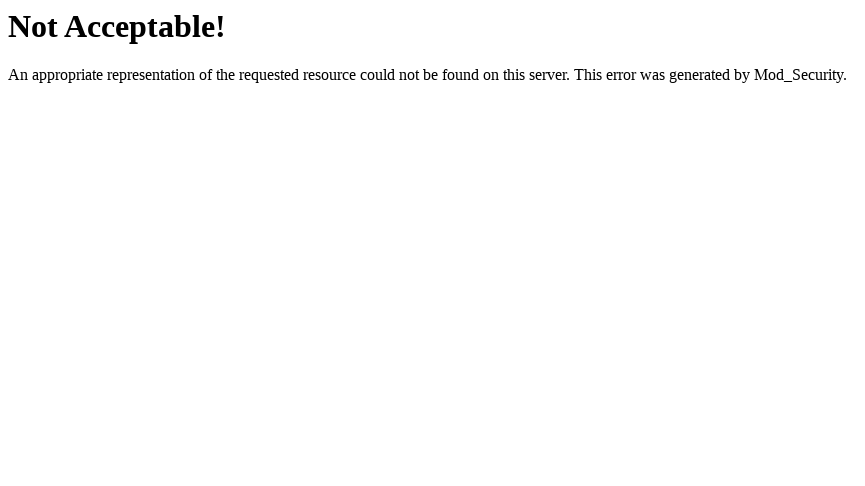

Resized viewport to 870x488 (iteration 94/100)
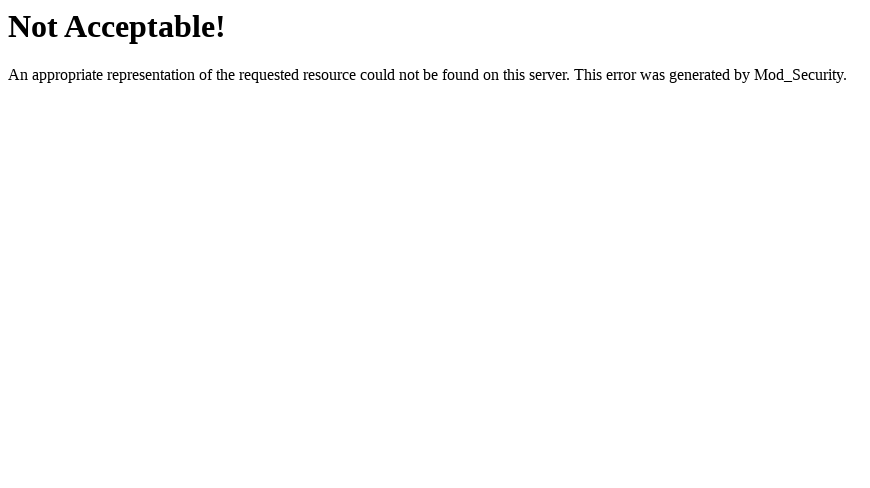

Resized viewport to 875x490 (iteration 95/100)
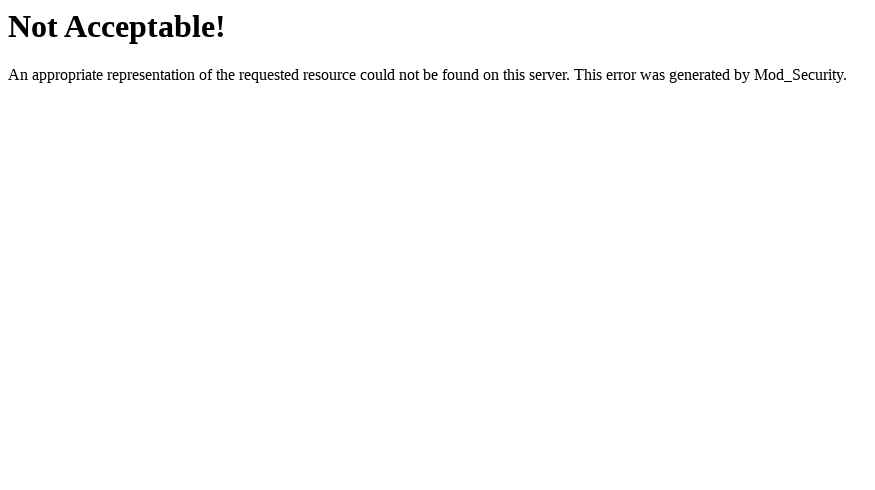

Resized viewport to 880x492 (iteration 96/100)
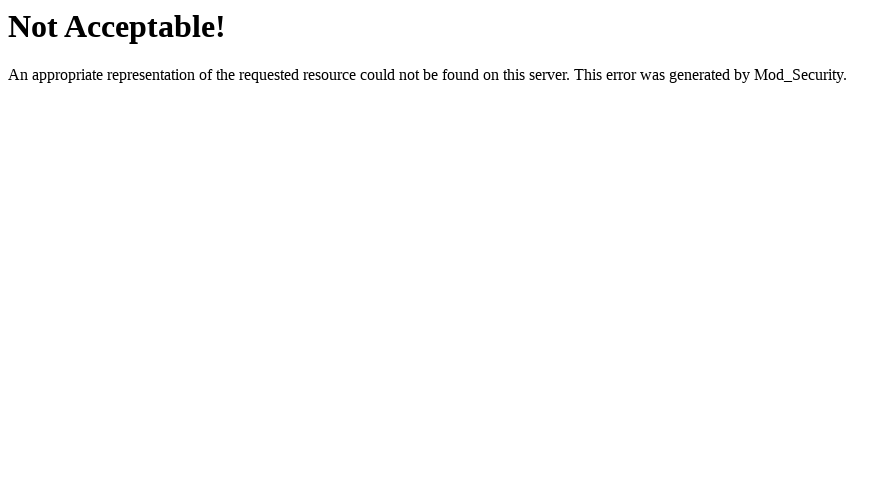

Resized viewport to 885x494 (iteration 97/100)
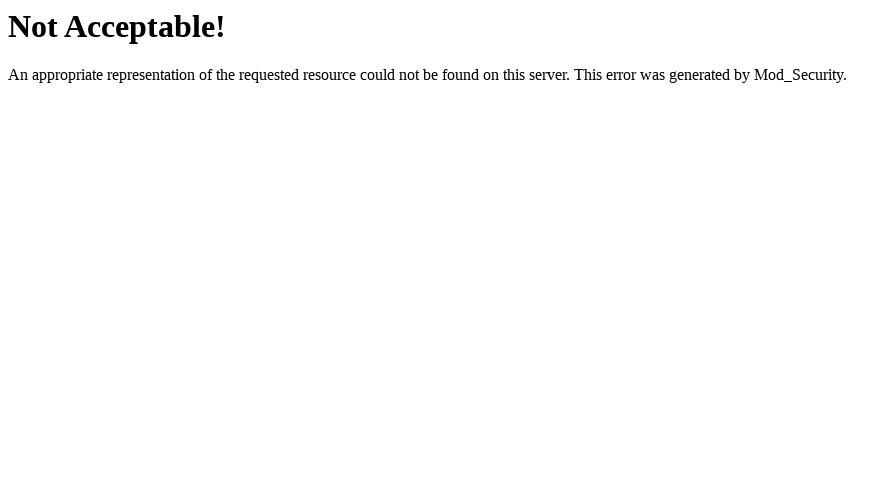

Resized viewport to 890x496 (iteration 98/100)
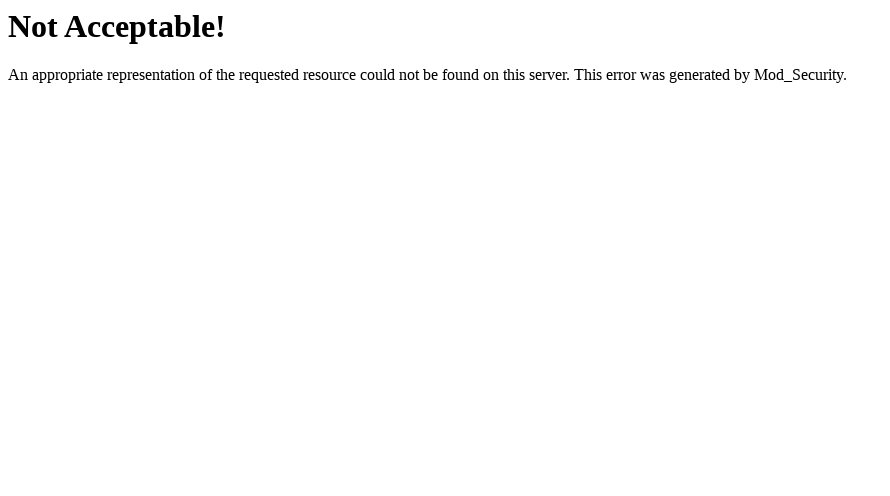

Resized viewport to 895x498 (iteration 99/100)
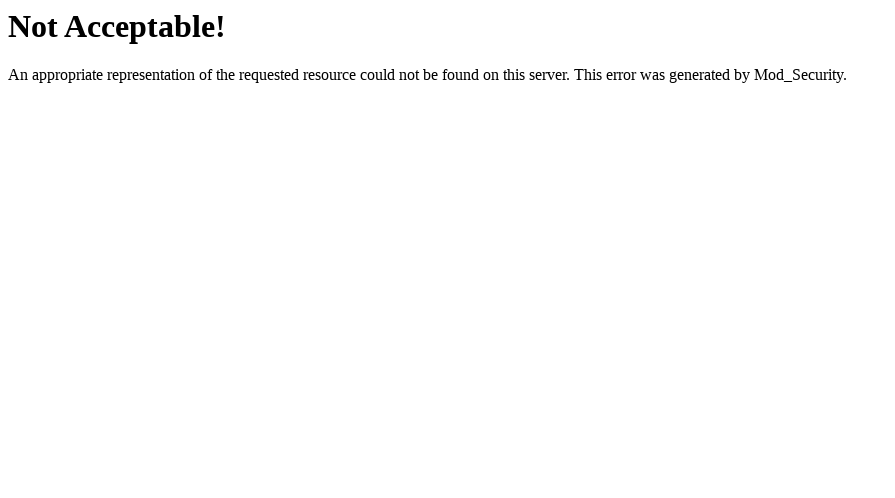

Resized viewport to 900x500 (iteration 100/100)
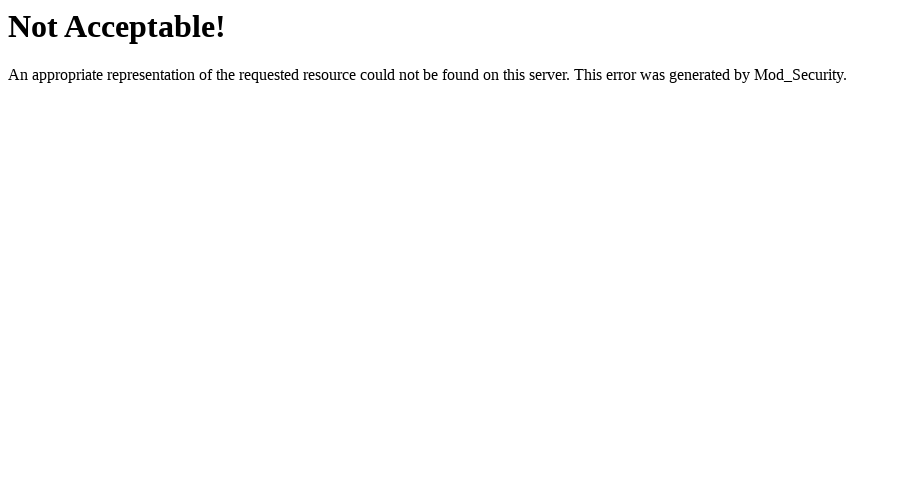

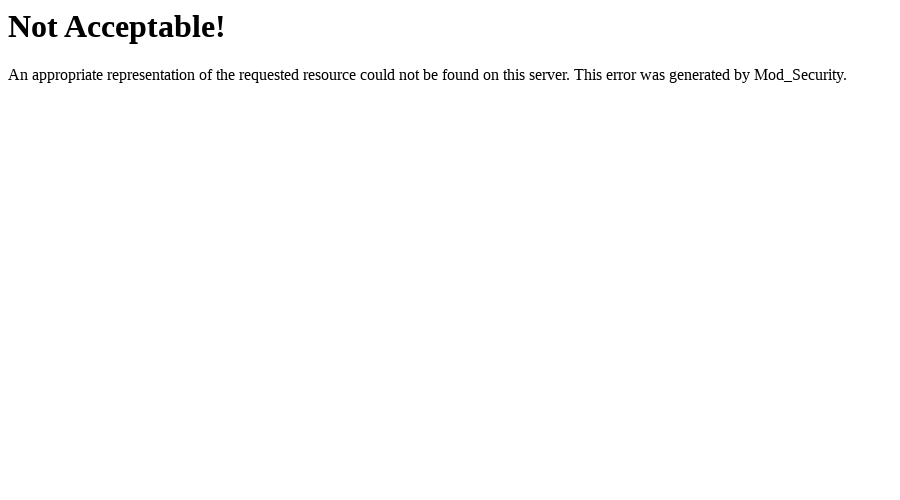